Tests successful user registration by filling all required fields correctly

Starting URL: https://sharelane.com/cgi-bin/register.py

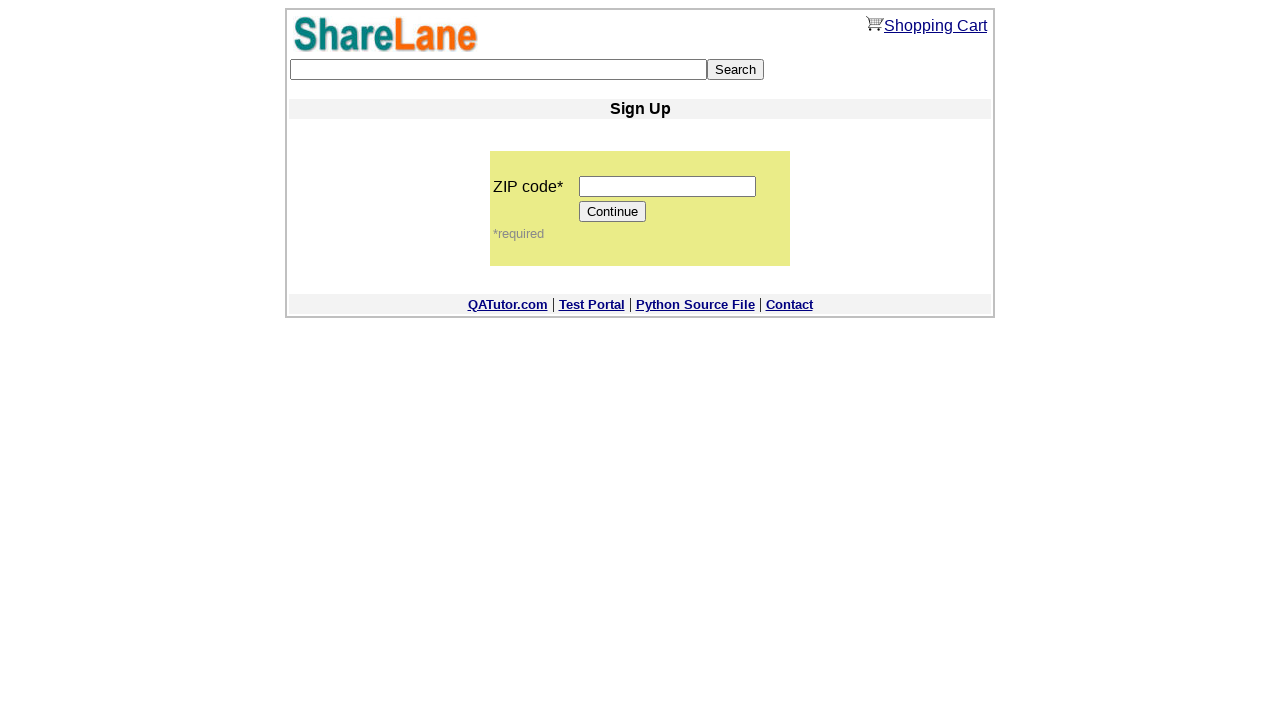

Filled zip code field with '11111' on input[name='zip_code']
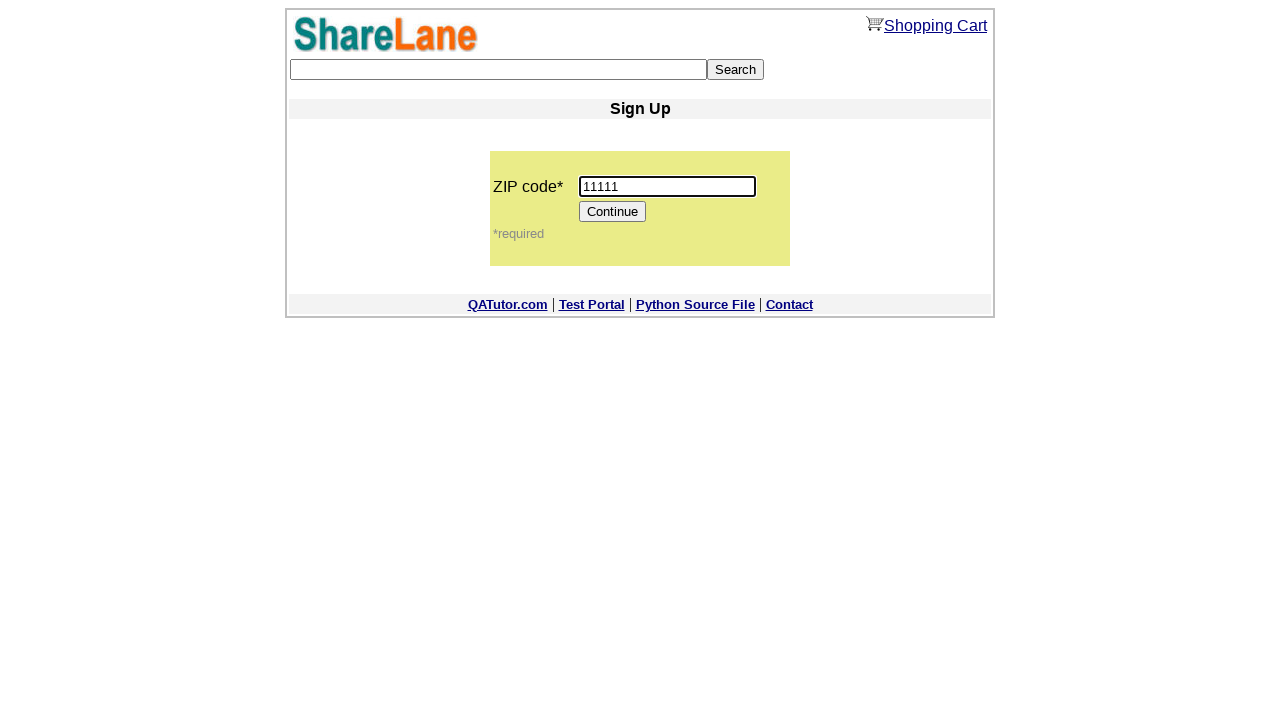

Clicked Continue button to proceed to registration form at (613, 212) on [value='Continue']
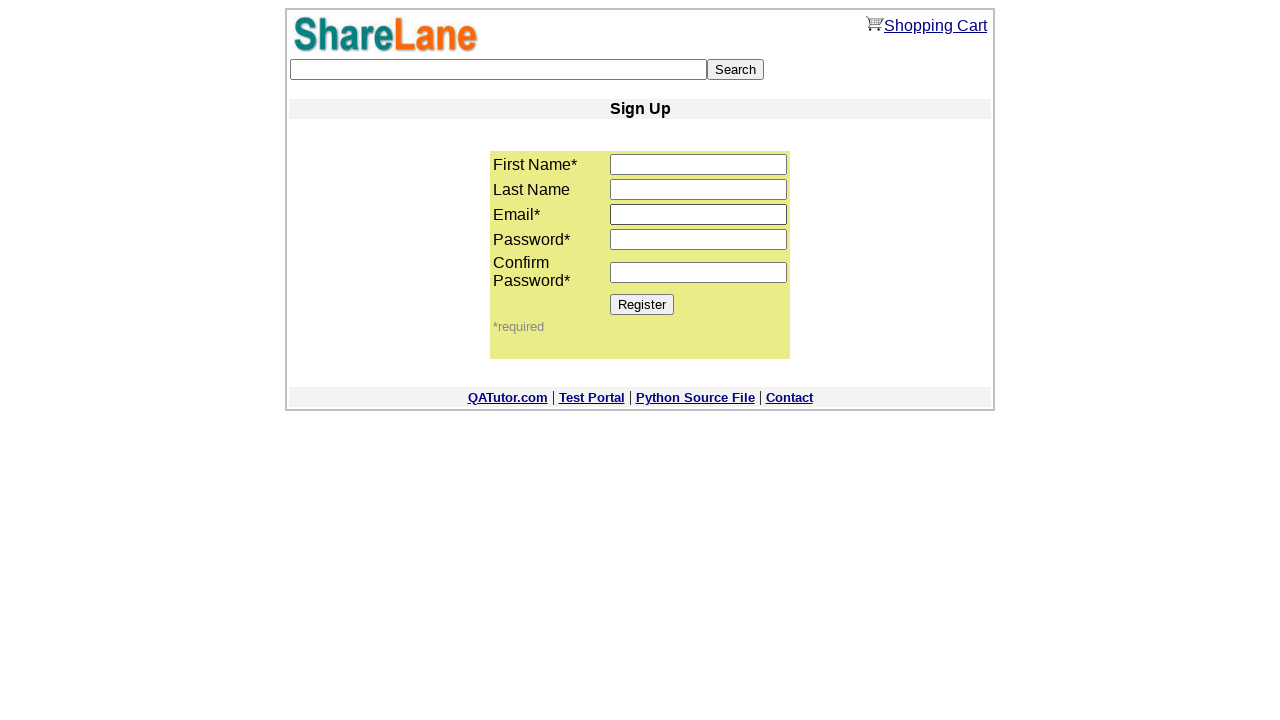

Filled first name field with 'Alex' on input[name='first_name']
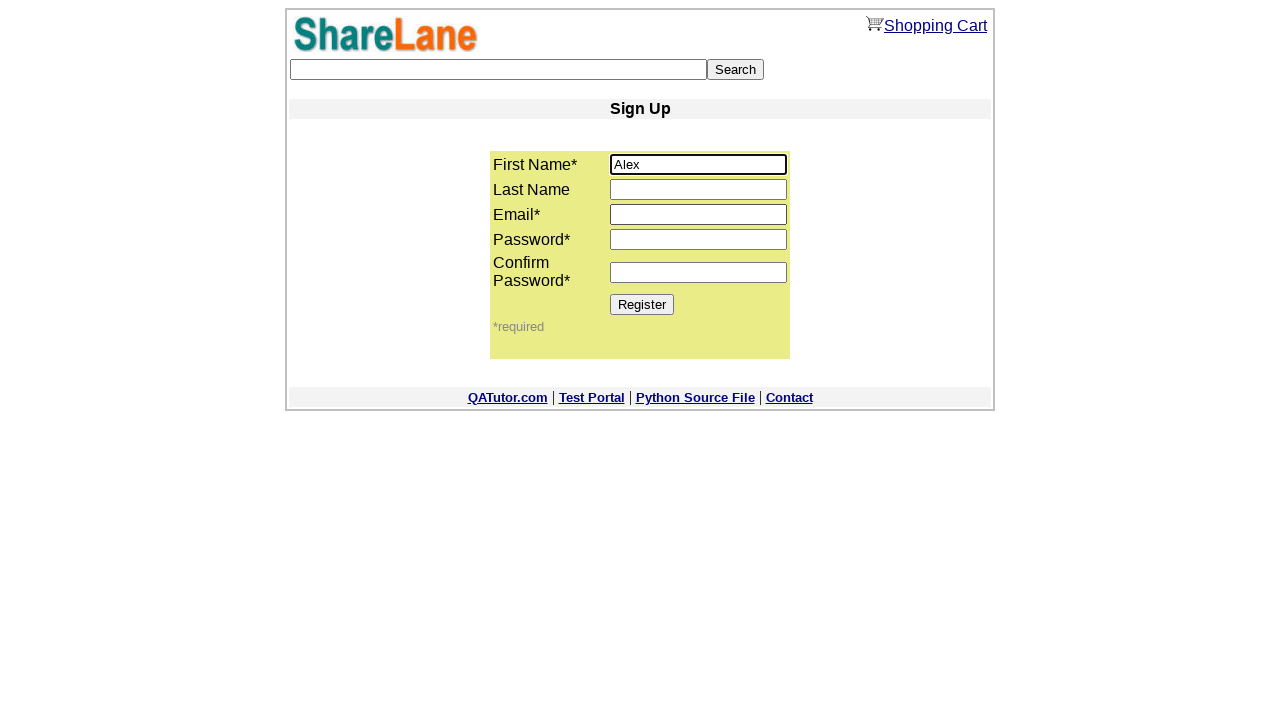

Filled last name field with 'Brown' on input[name='last_name']
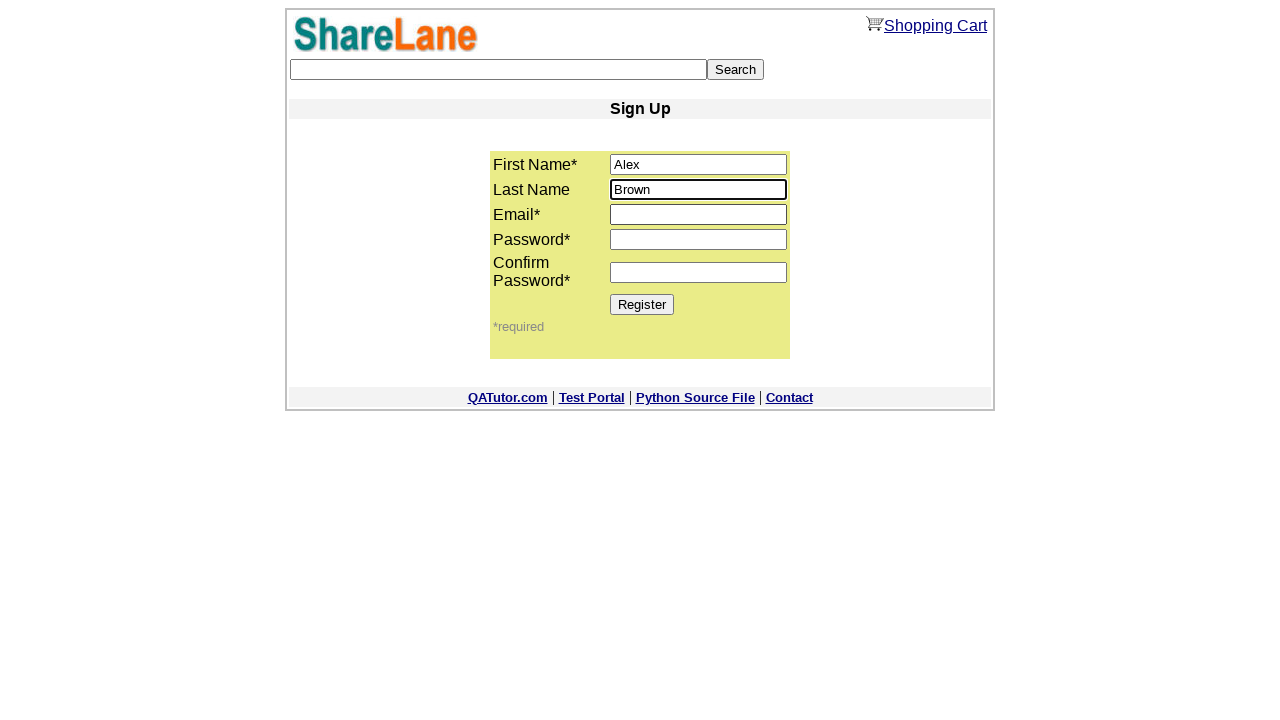

Filled email field with 'test123@example.com' on input[name='email']
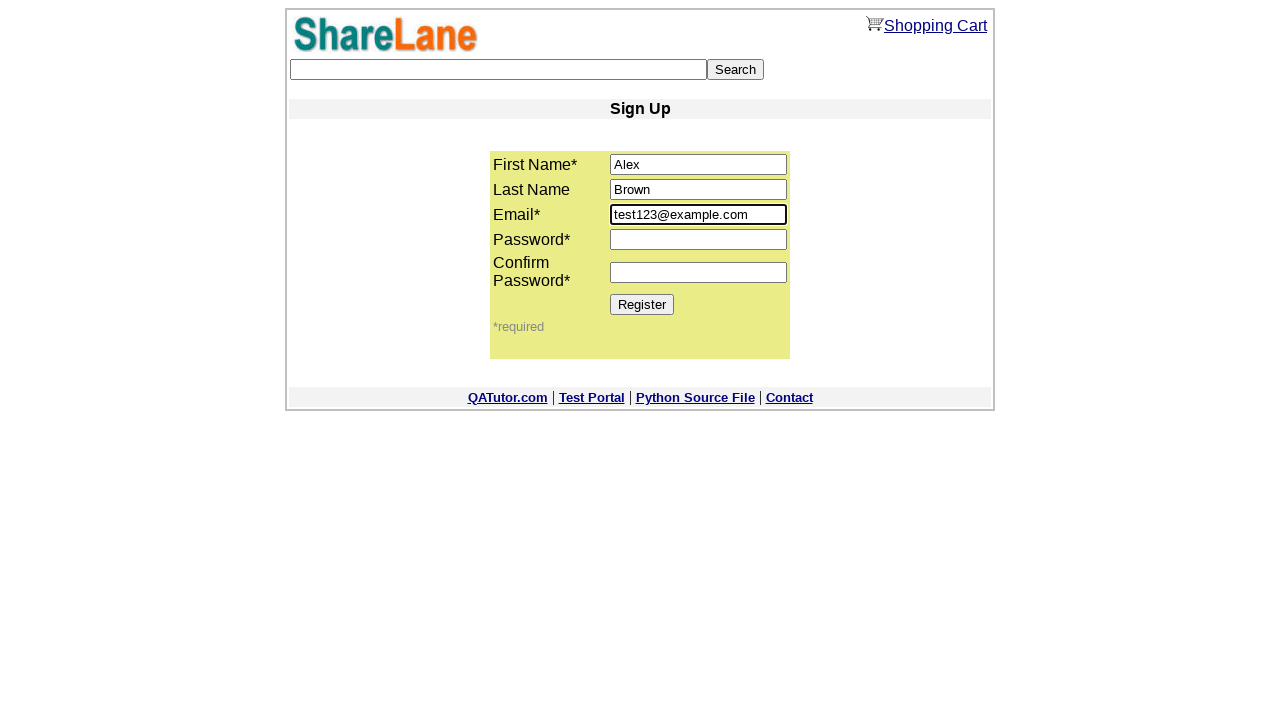

Filled password field with '1111' on input[name='password1']
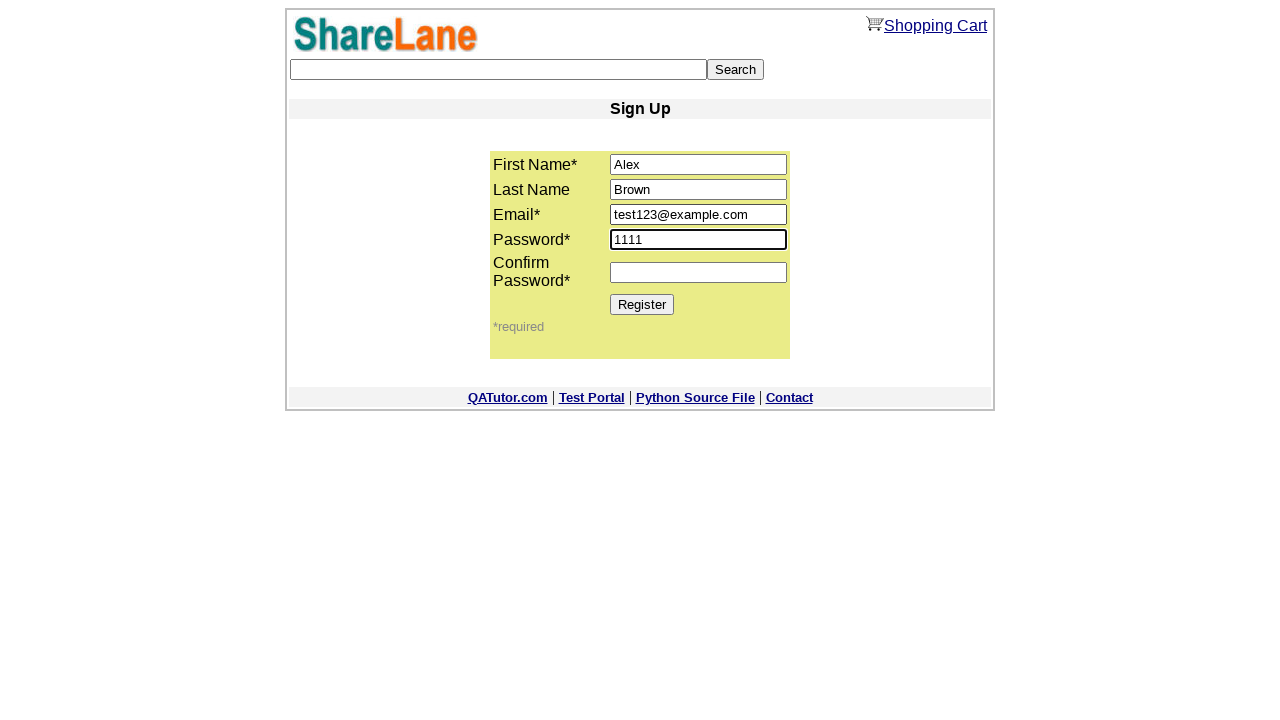

Filled password confirmation field with '1111' on input[name='password2']
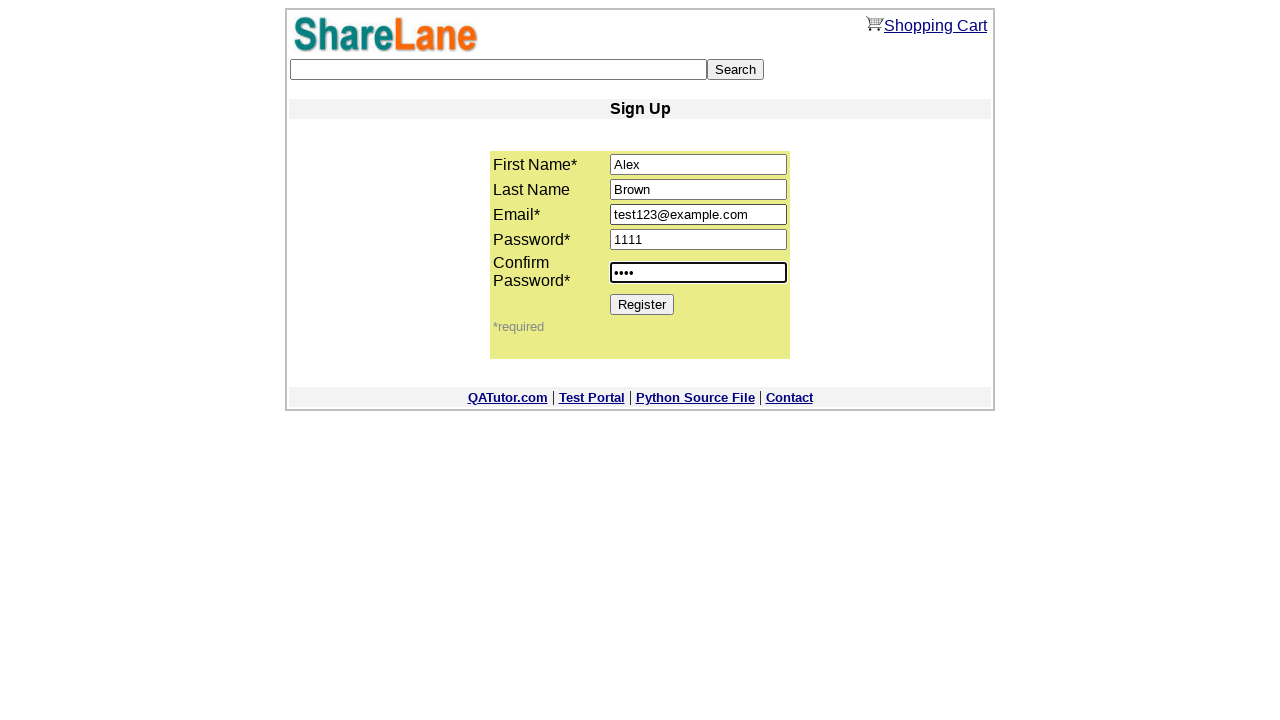

Clicked Register button to submit registration form at (642, 304) on [value='Register']
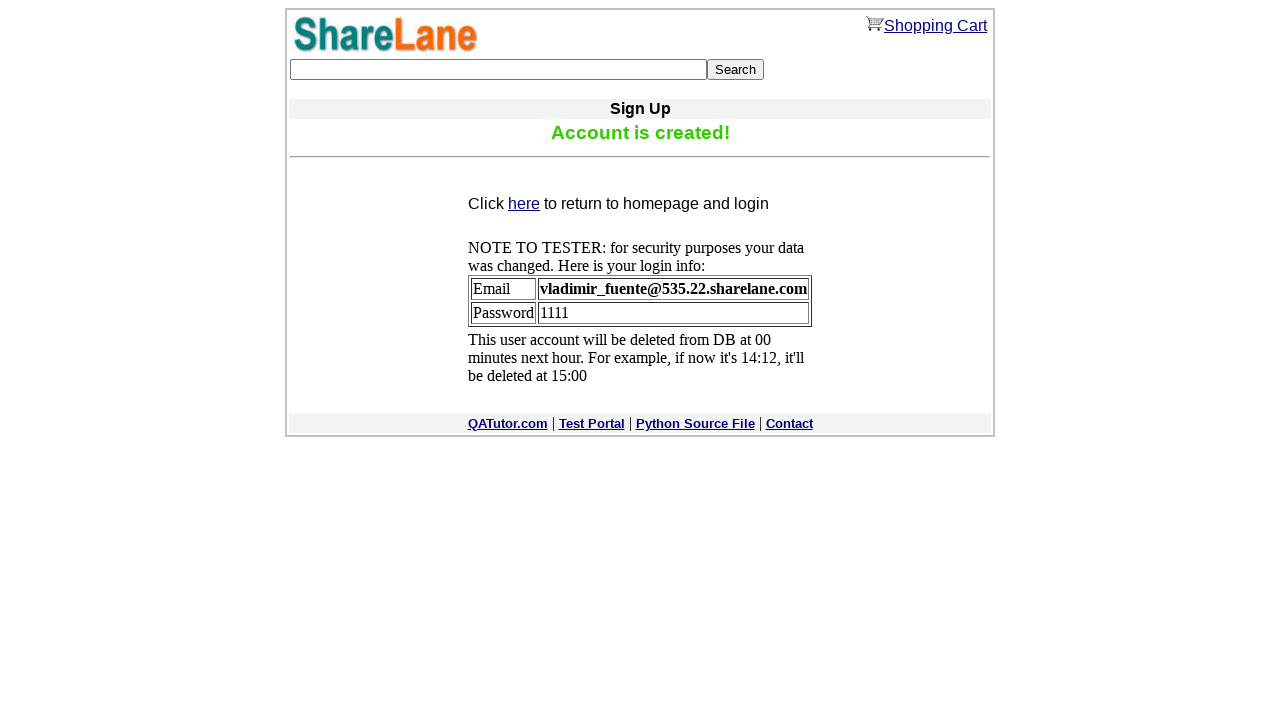

Registration confirmation message appeared
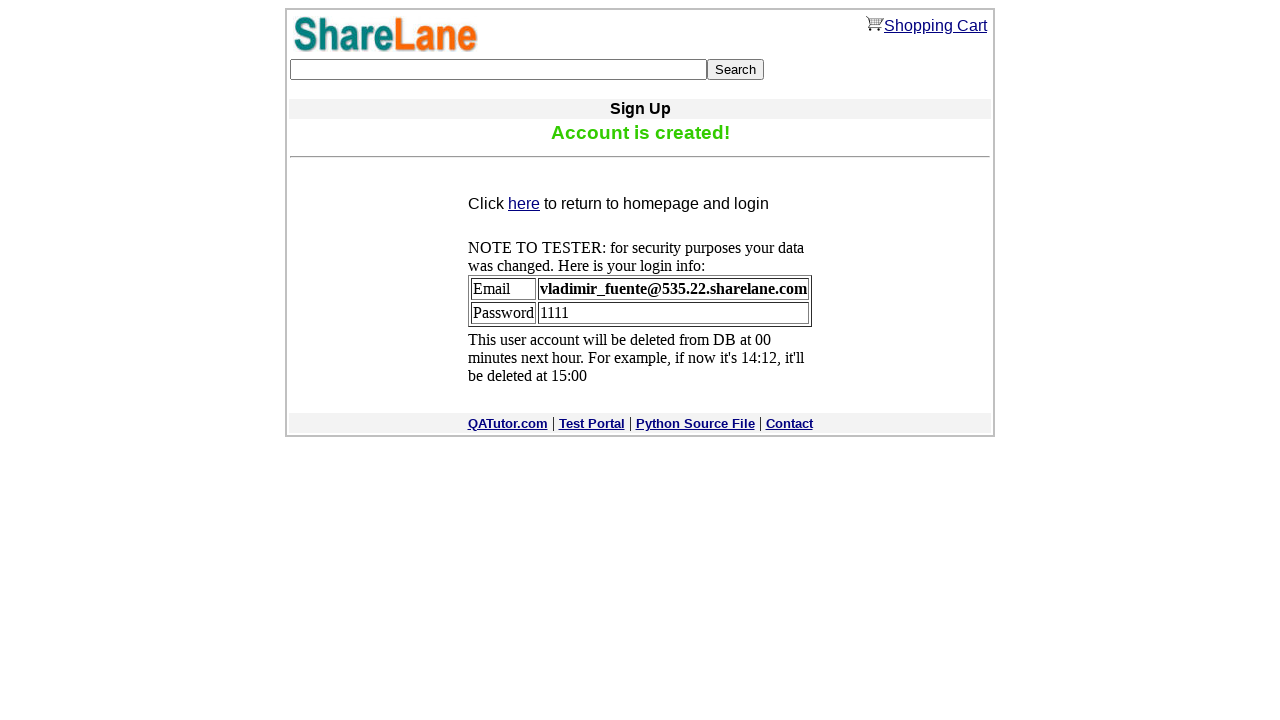

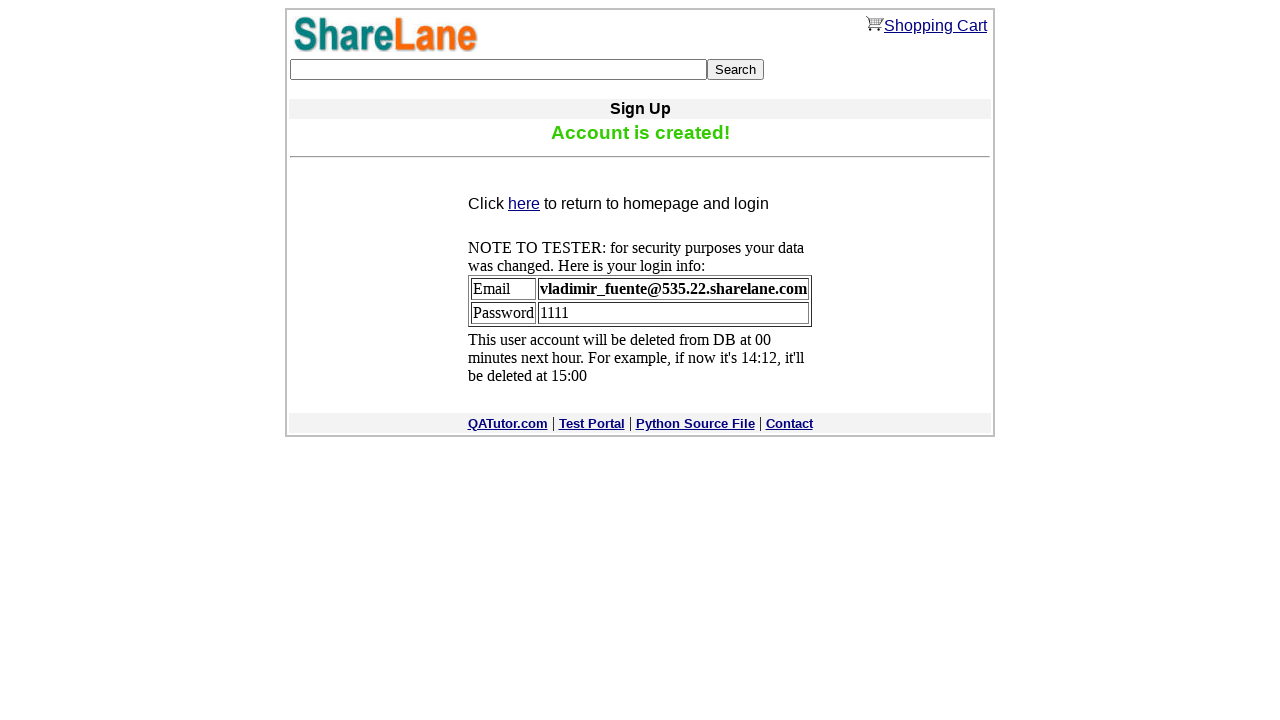